Tests window handling functionality by opening a new window via button click and switching to it

Starting URL: https://www.hyrtutorials.com/p/window-handles-practice.html

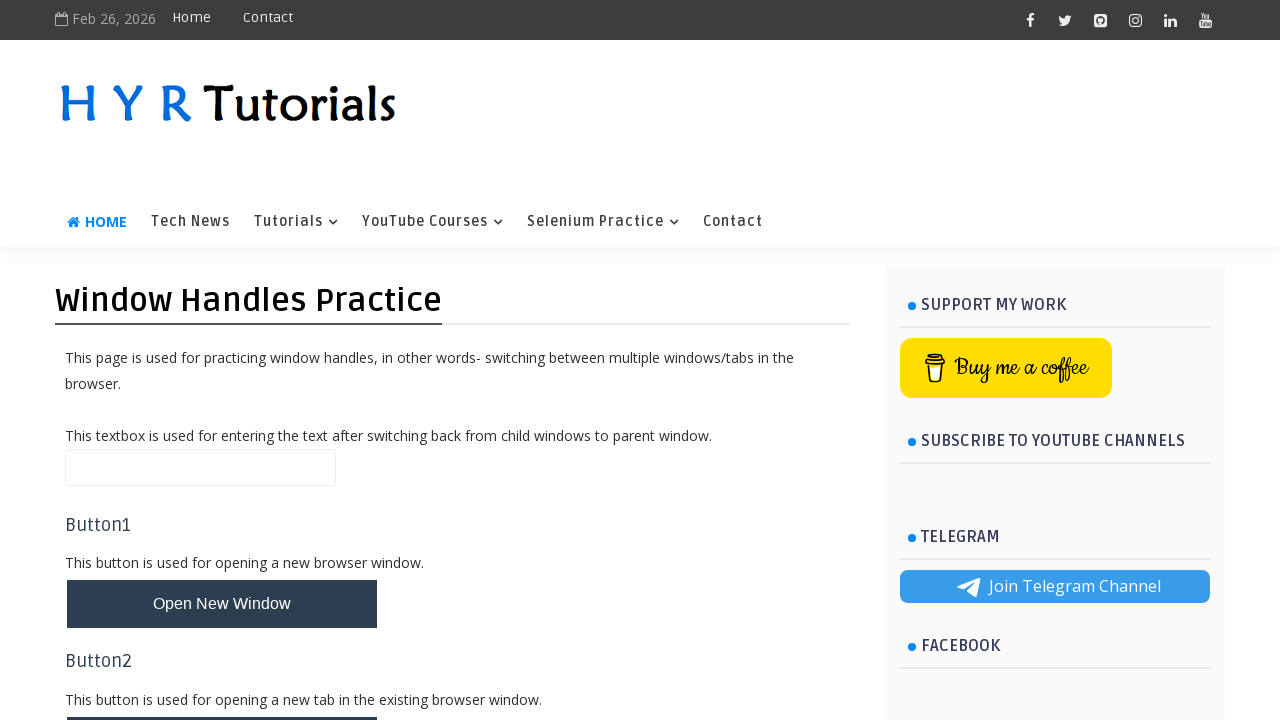

Clicked button to open new window at (222, 604) on #newWindowBtn
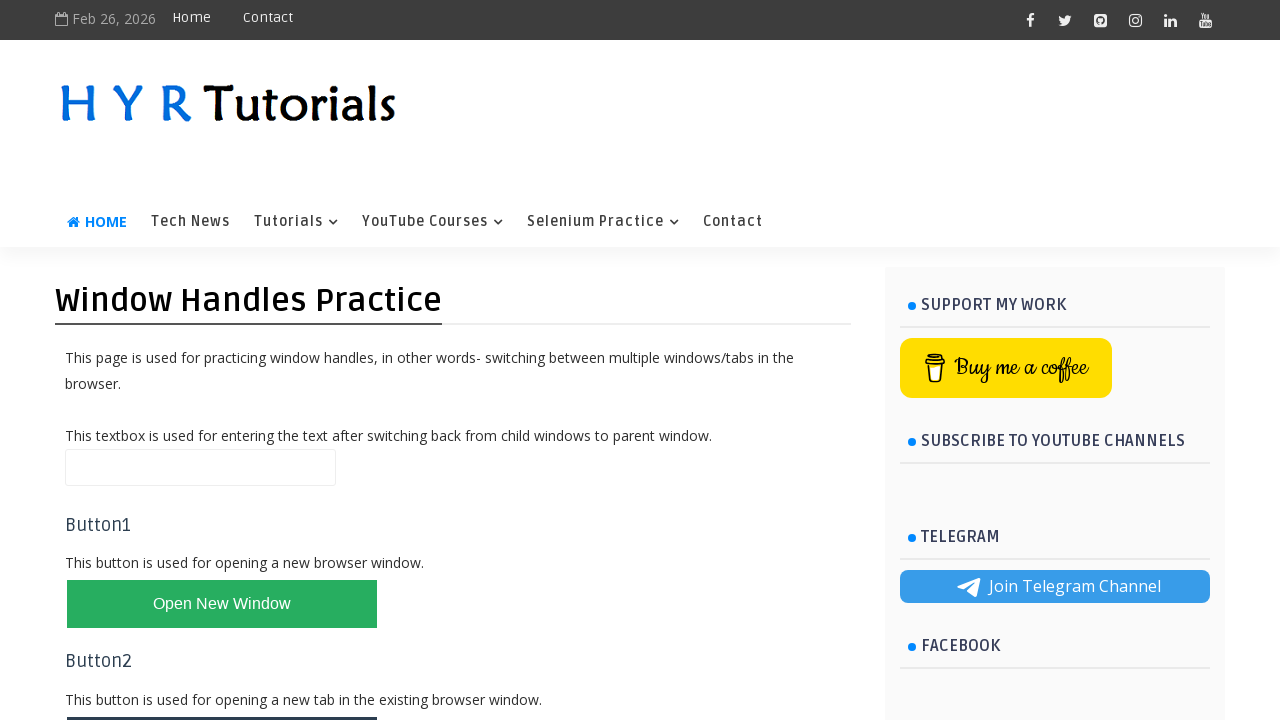

New window opened and captured
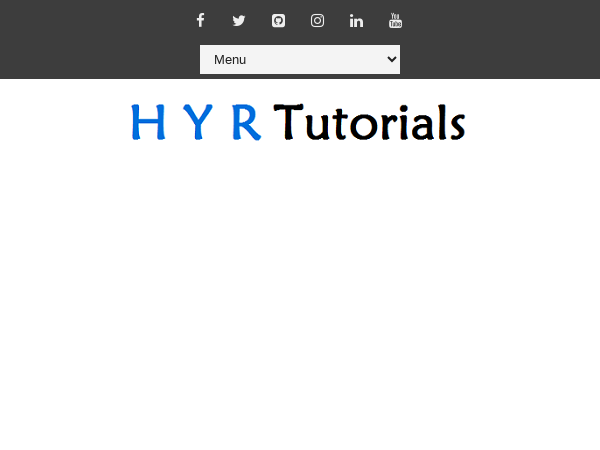

Switched to new window and waited for page load
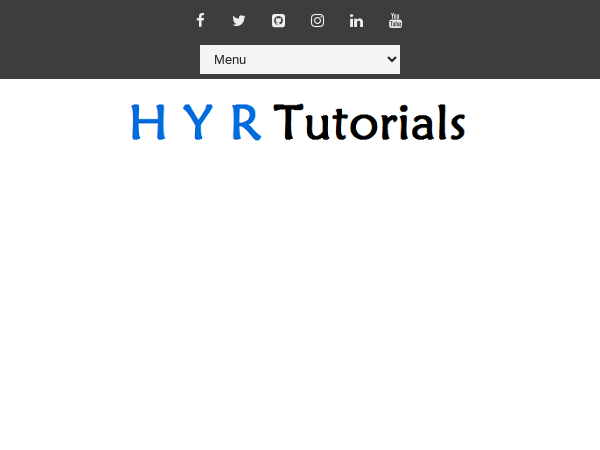

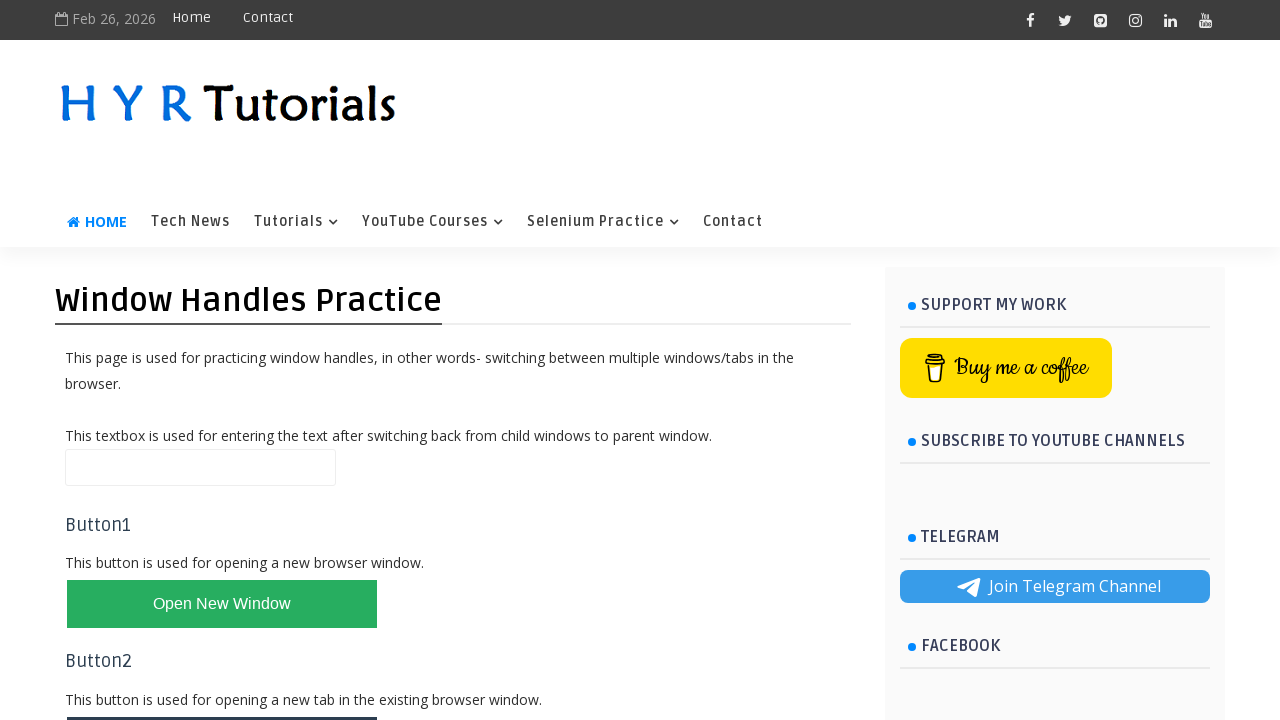